Tests navigation on UI Testing Playground by clicking the resources link

Starting URL: http://uitestingplayground.com/

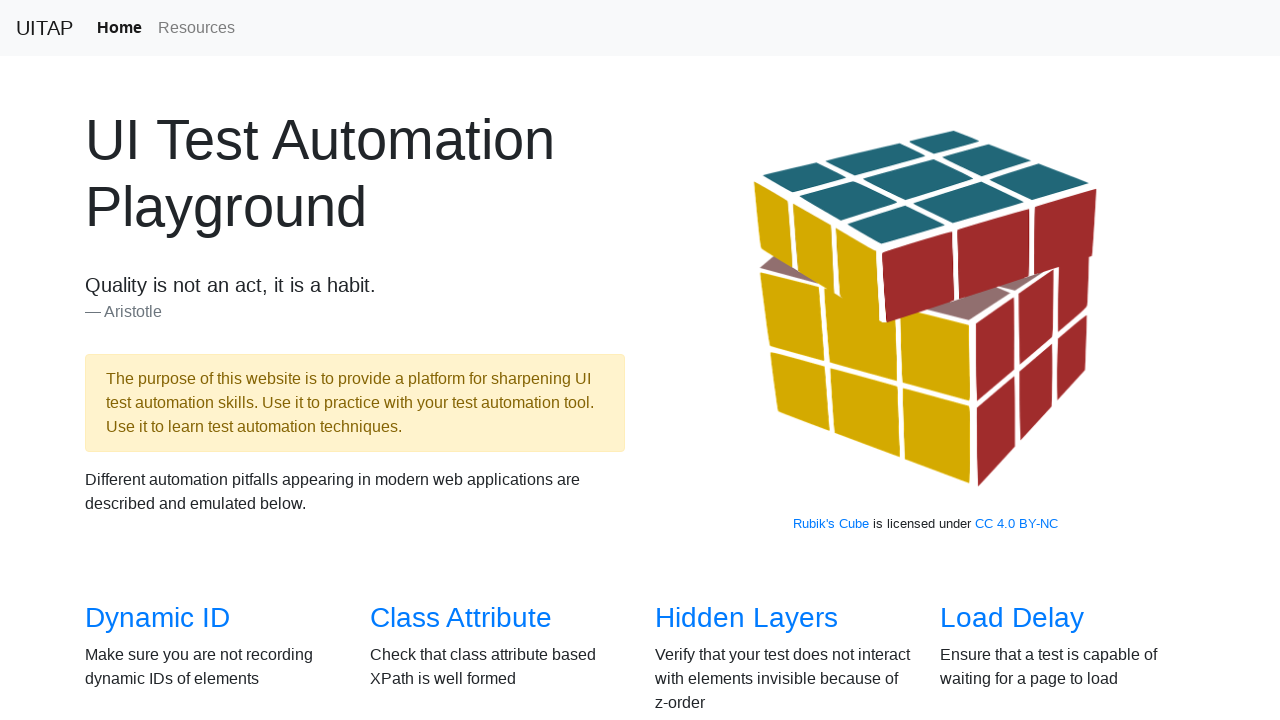

Clicked on resources link at (196, 28) on xpath=//a[@href='/resources']
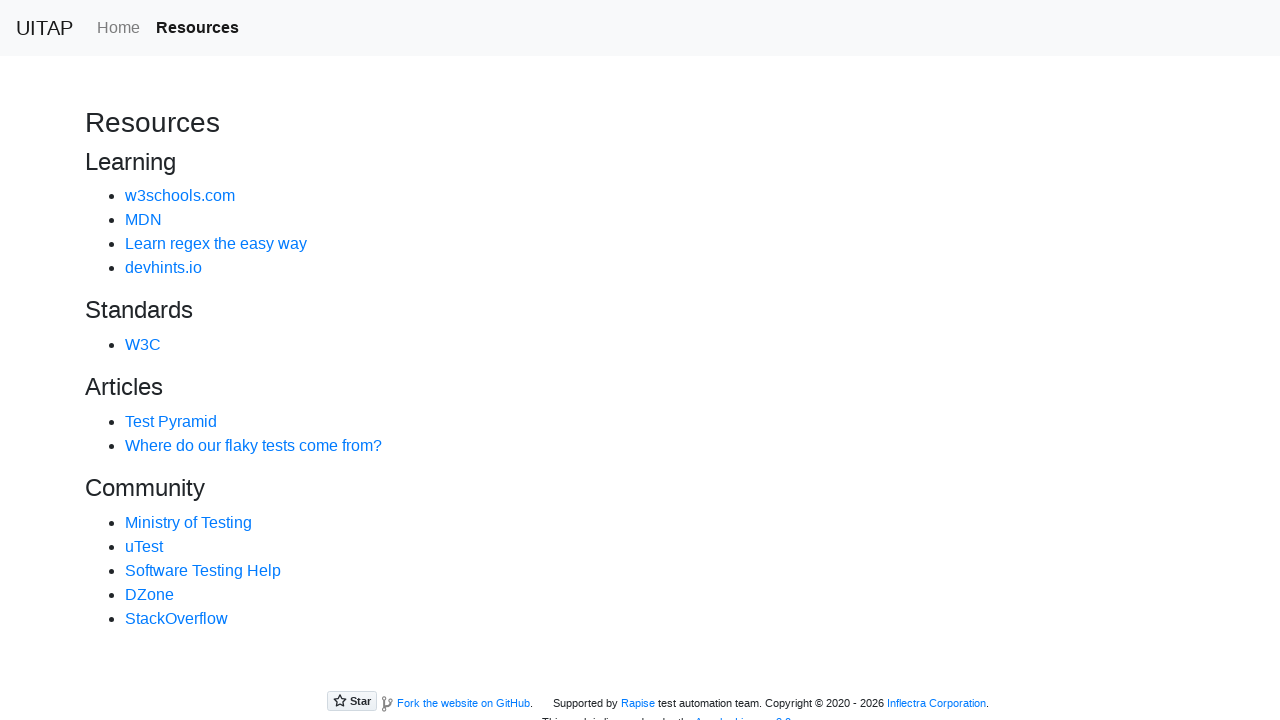

W3Schools link became visible on resources page
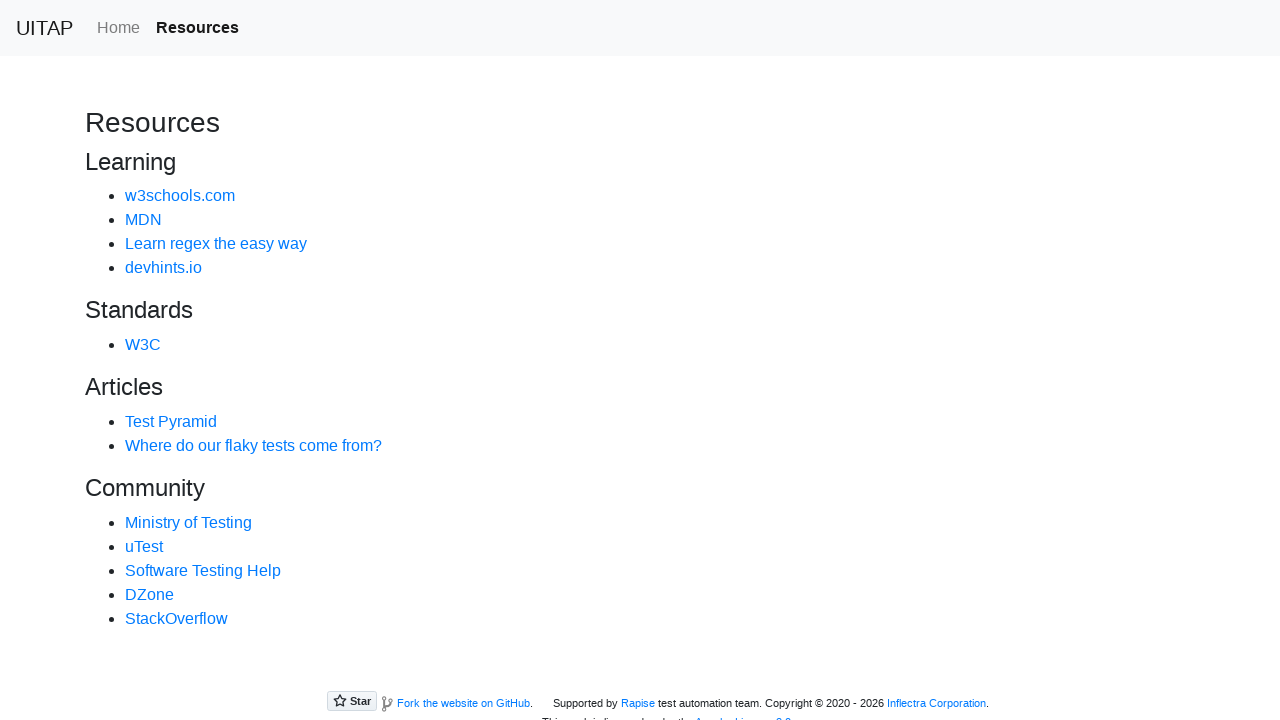

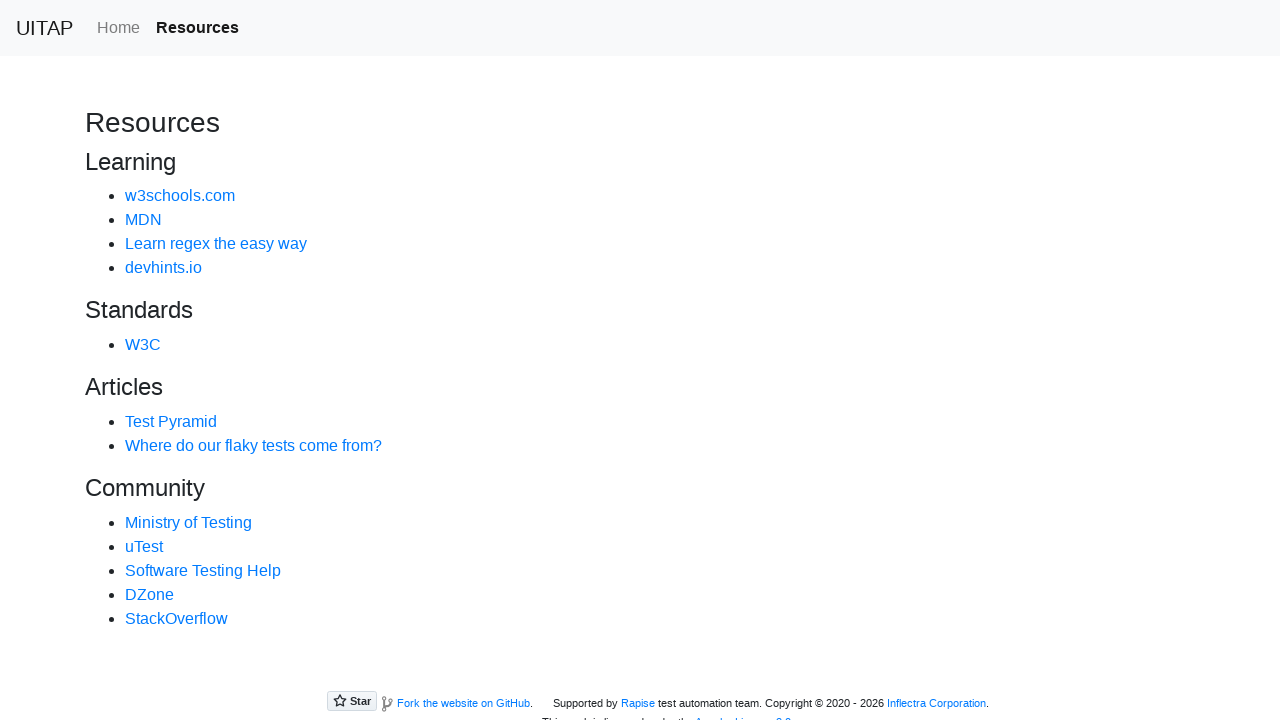